Tests shifting content list page by navigating to the list example and verifying expected items are present

Starting URL: https://the-internet.herokuapp.com/shifting_content

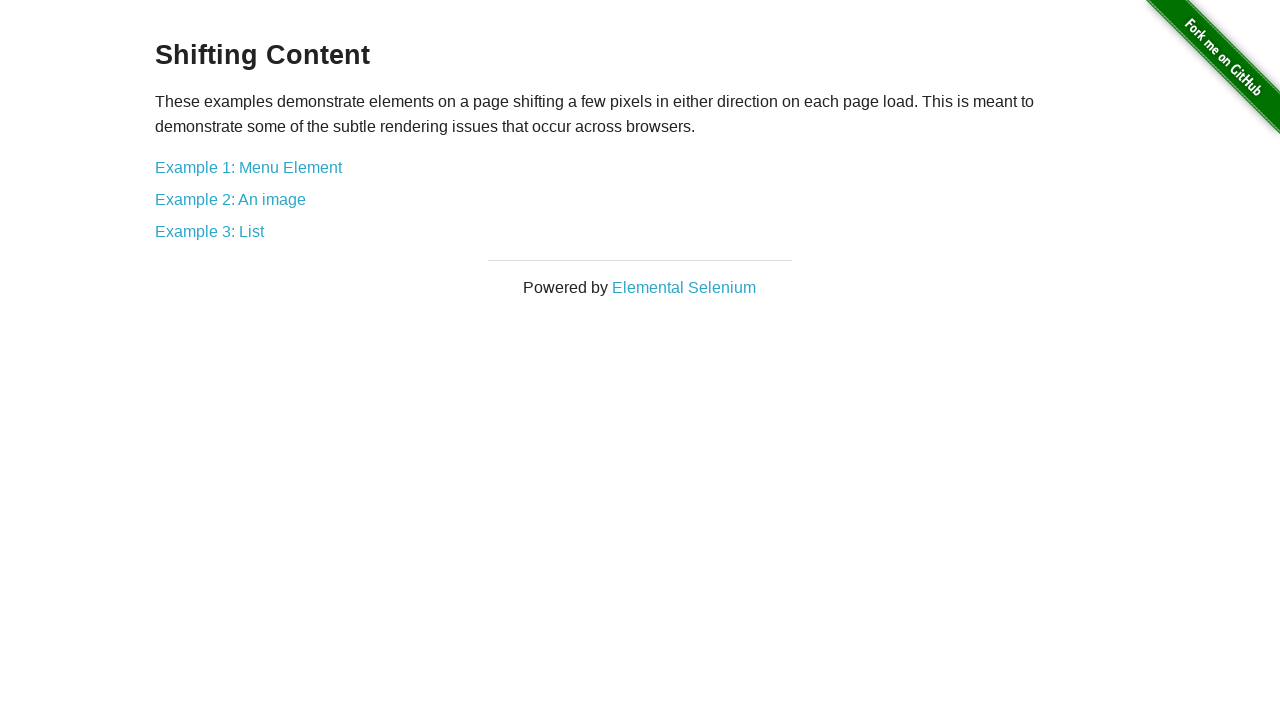

Clicked on Example 3: List link at (210, 231) on a:has-text('Example 3: List')
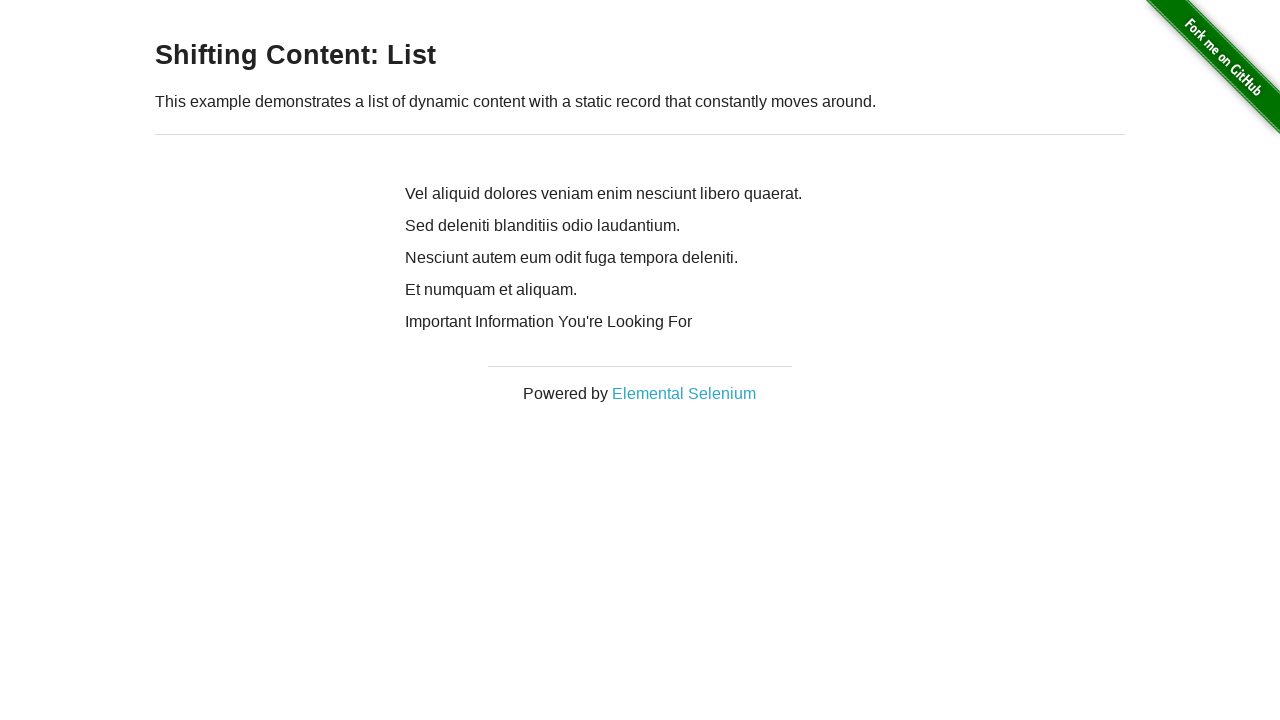

Waited for shifting content list page to load
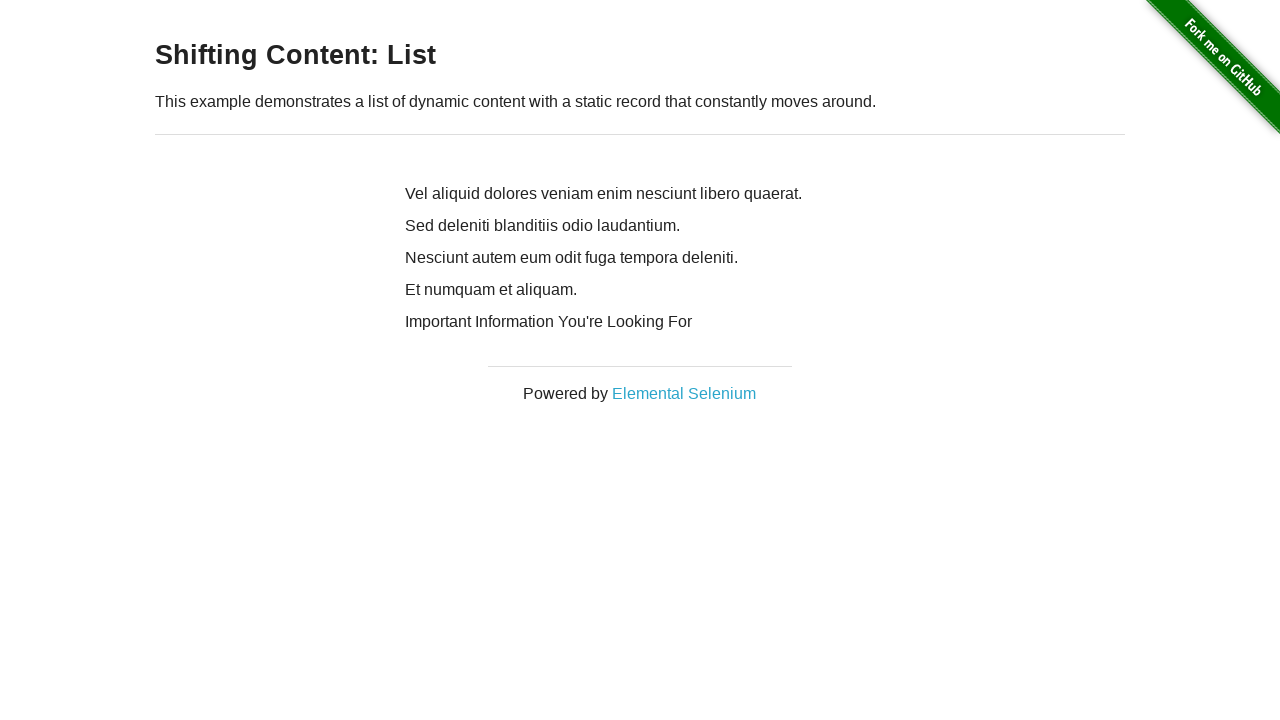

Retrieved list content from page
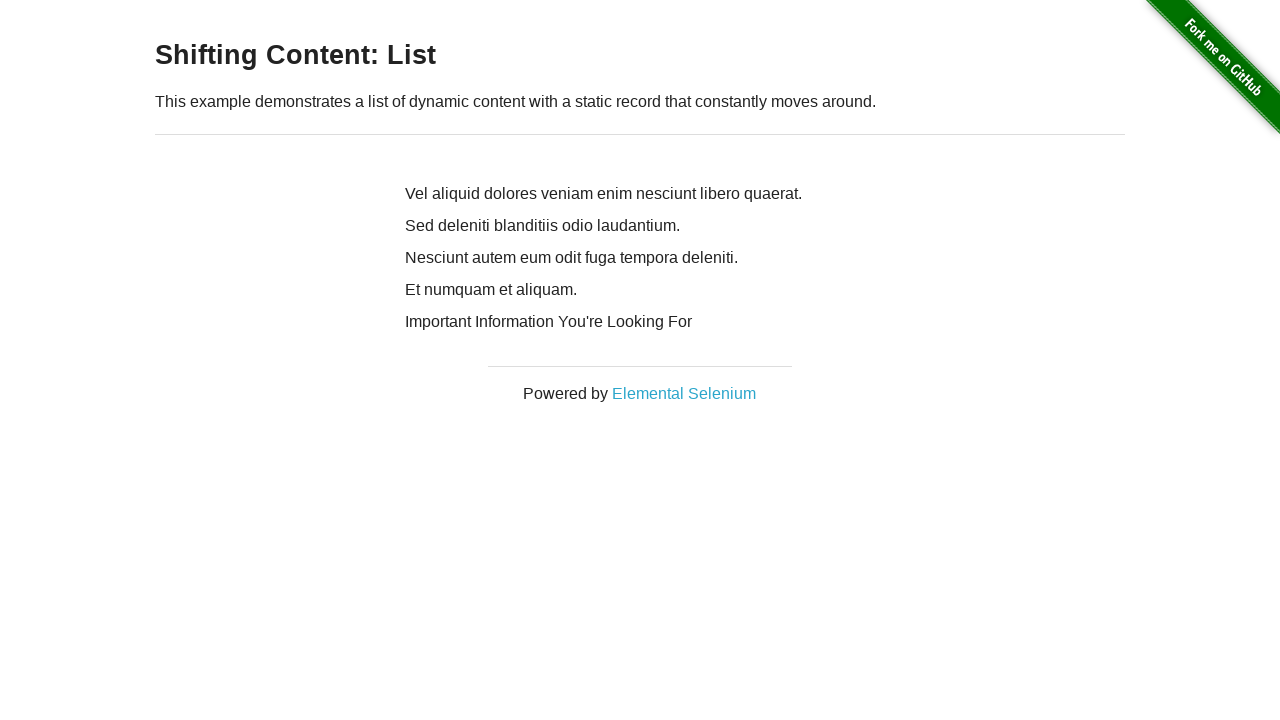

Verified list item present: 'Et numquam et aliquam.'
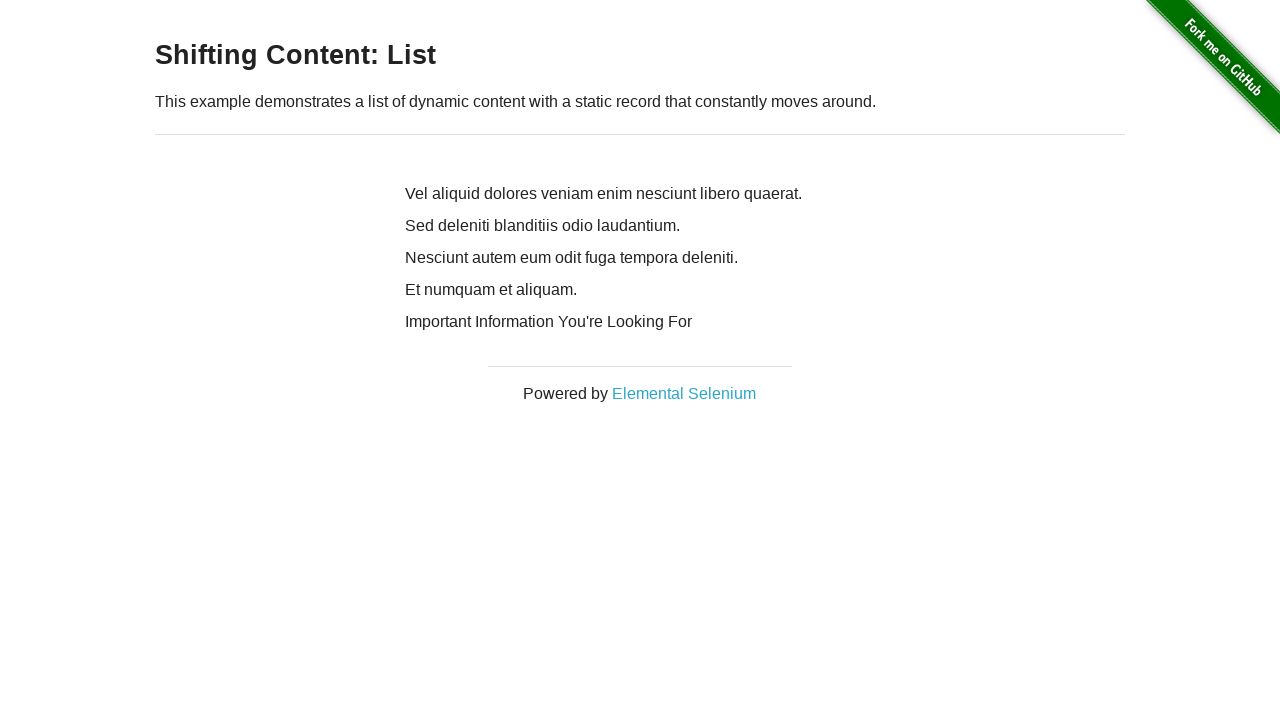

Verified list item present: 'Important Information You're Looking For'
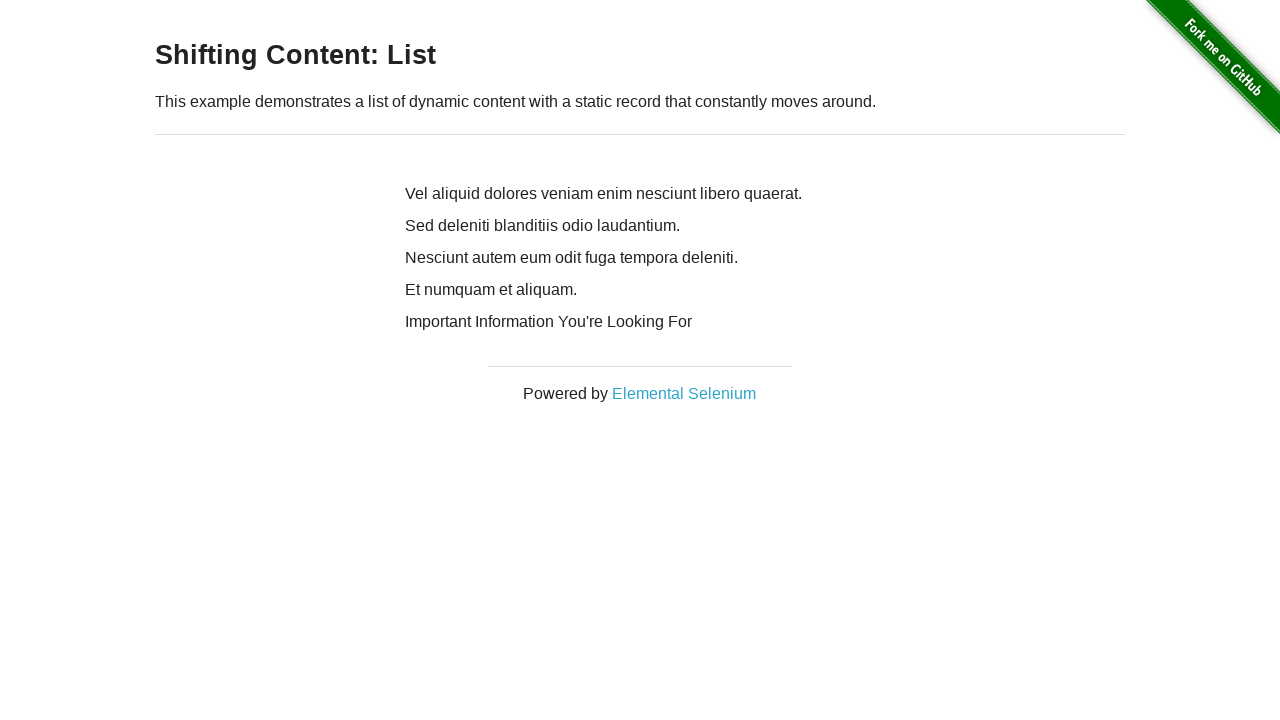

Verified list item present: 'Vel aliquid dolores veniam enim nesciunt libero quaerat.'
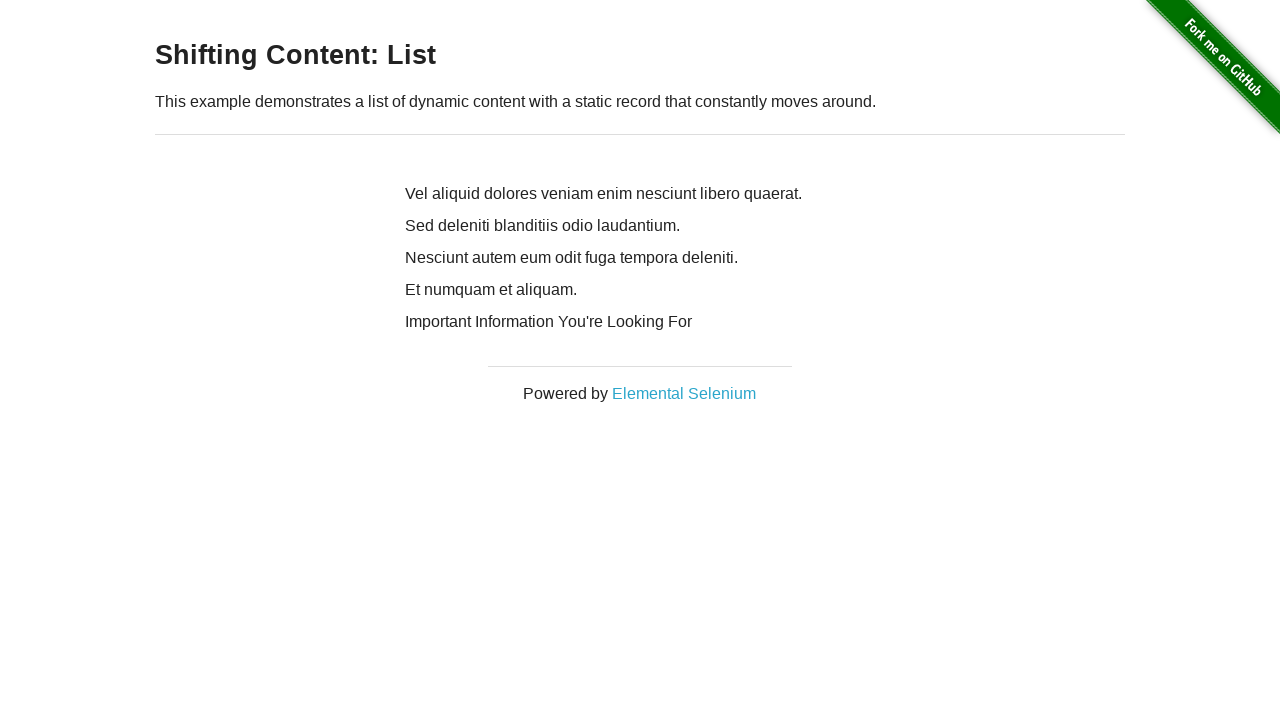

Verified list item present: 'Sed deleniti blanditiis odio laudantium.'
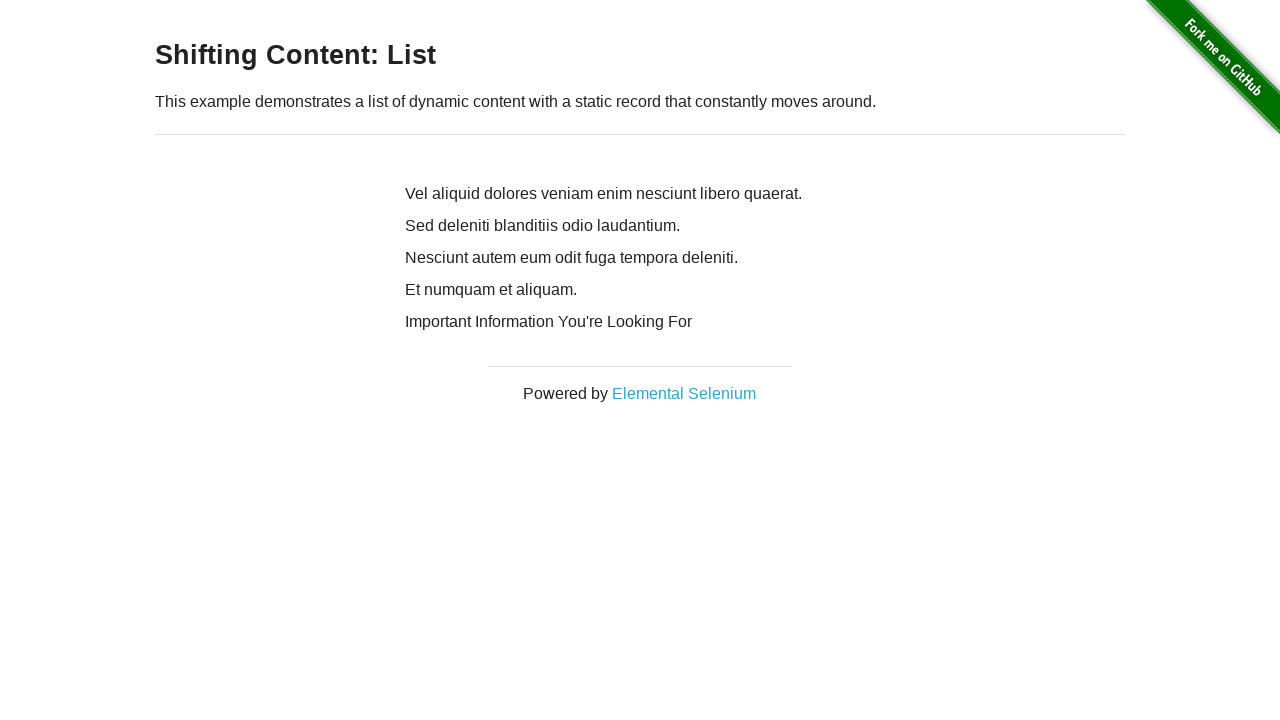

Verified list item present: 'Nesciunt autem eum odit fuga tempora deleniti.'
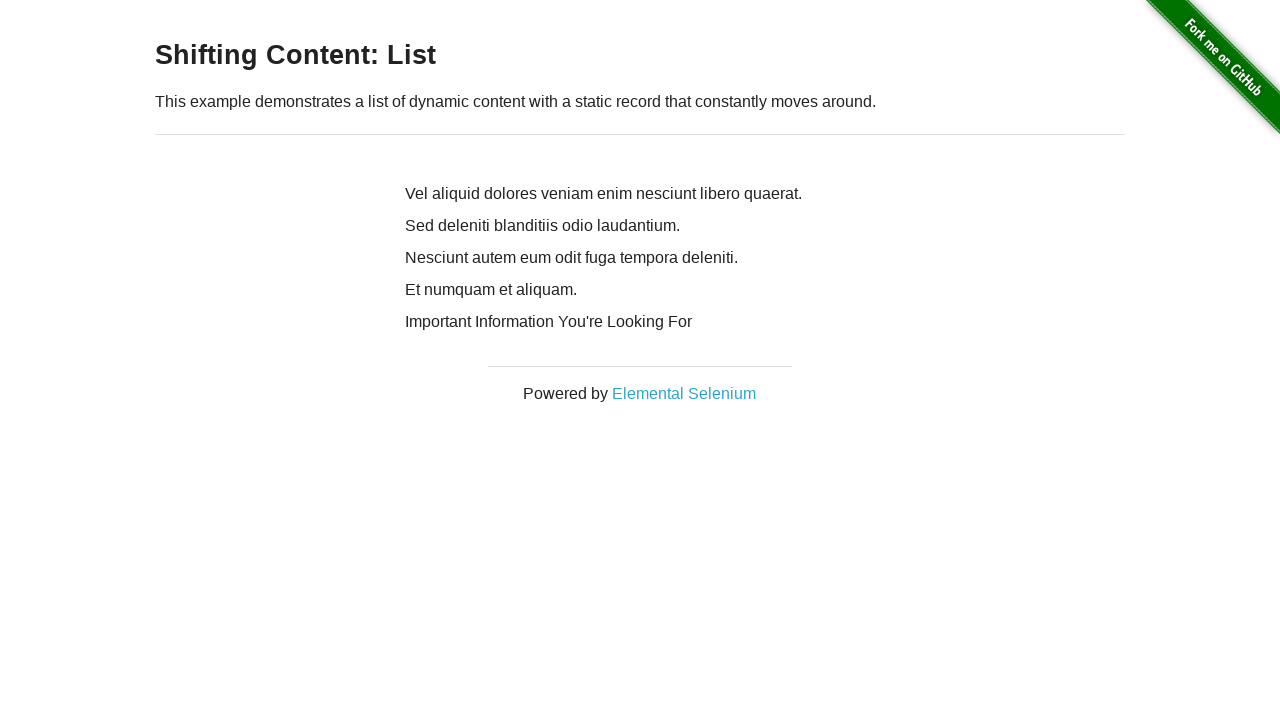

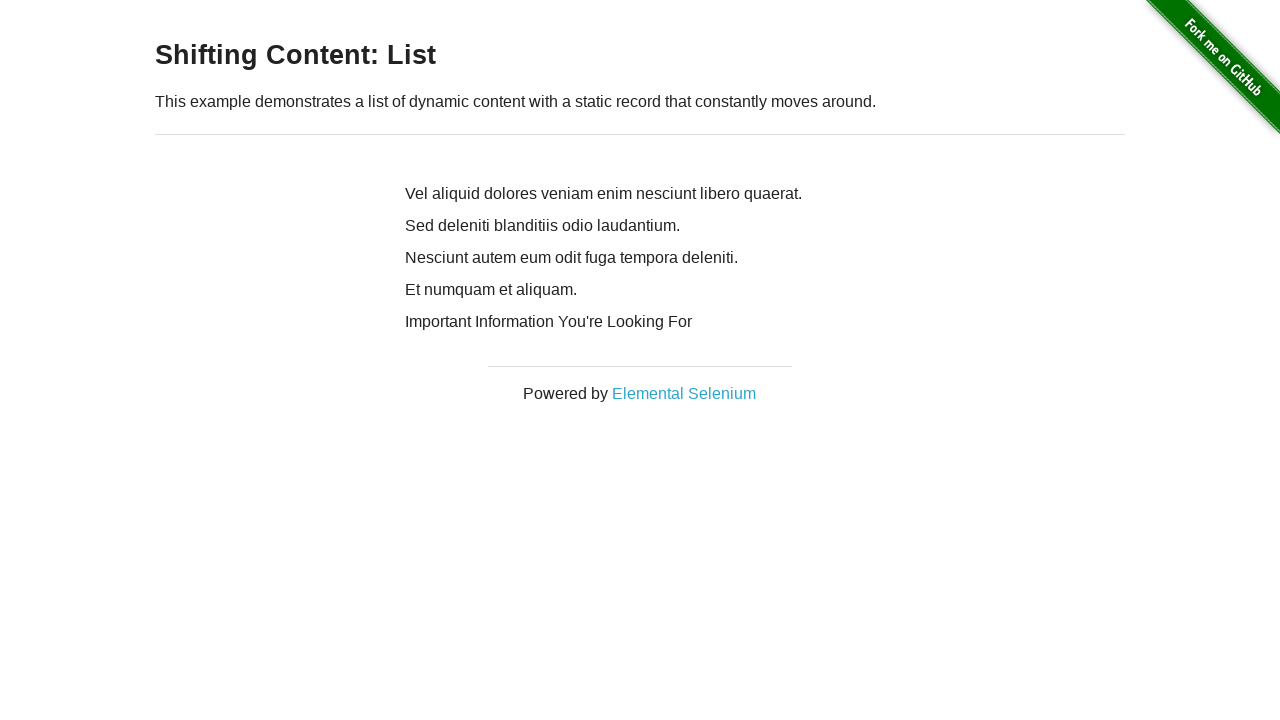